Tests selecting radio button 1 and verifying it is selected

Starting URL: https://formy-project.herokuapp.com/

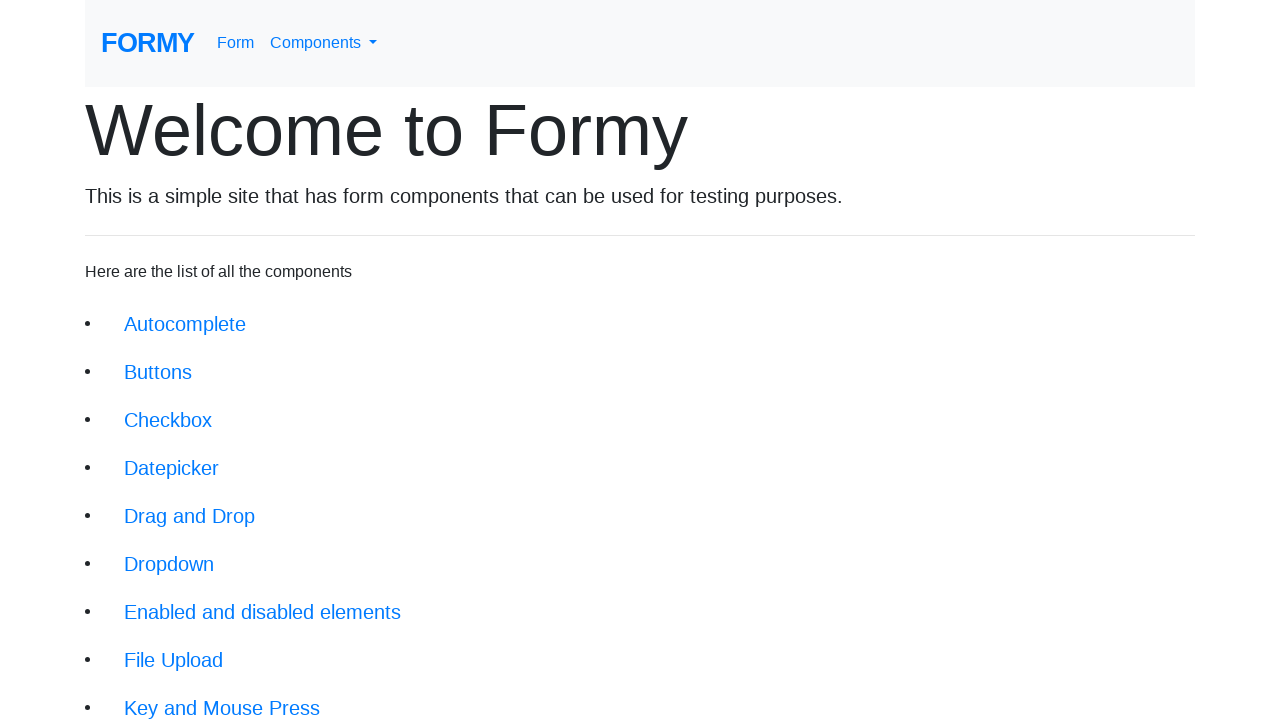

Clicked radio buttons menu link at (182, 600) on xpath=/html/body/div/div/li[12]/a
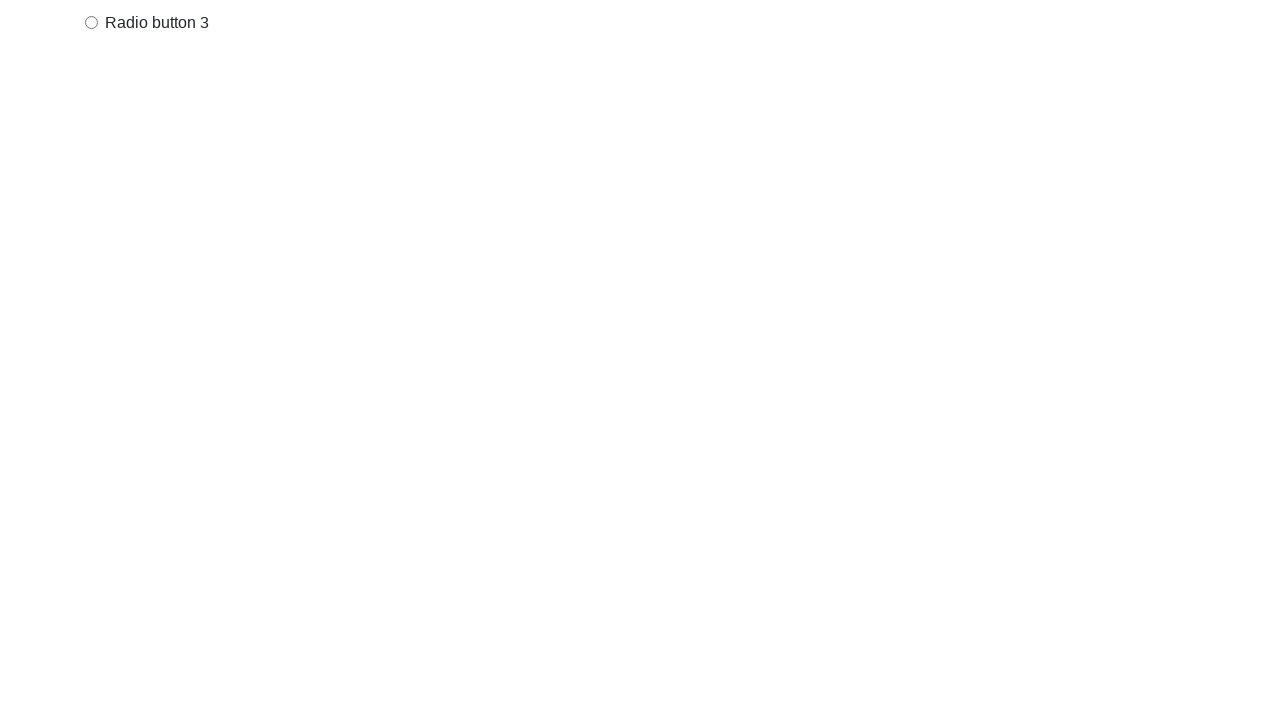

Clicked radio button 1 at (92, 178) on #radio-button-1
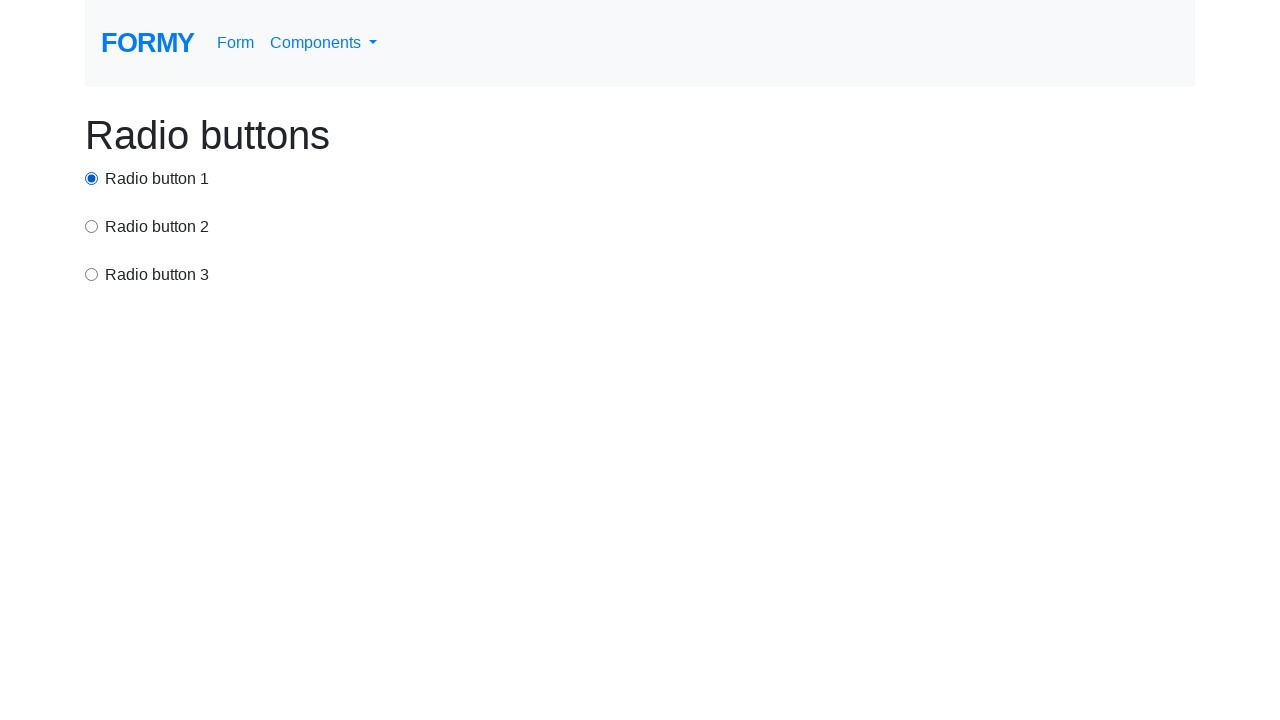

Verified radio button 1 is selected
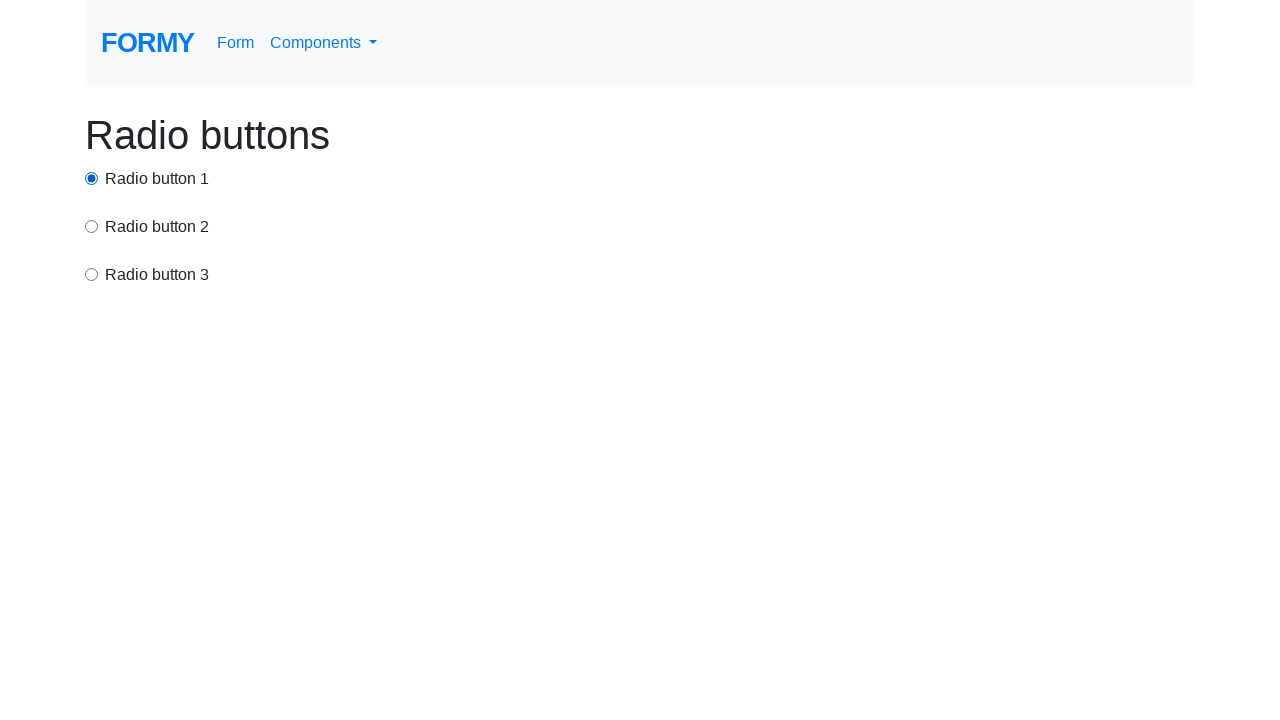

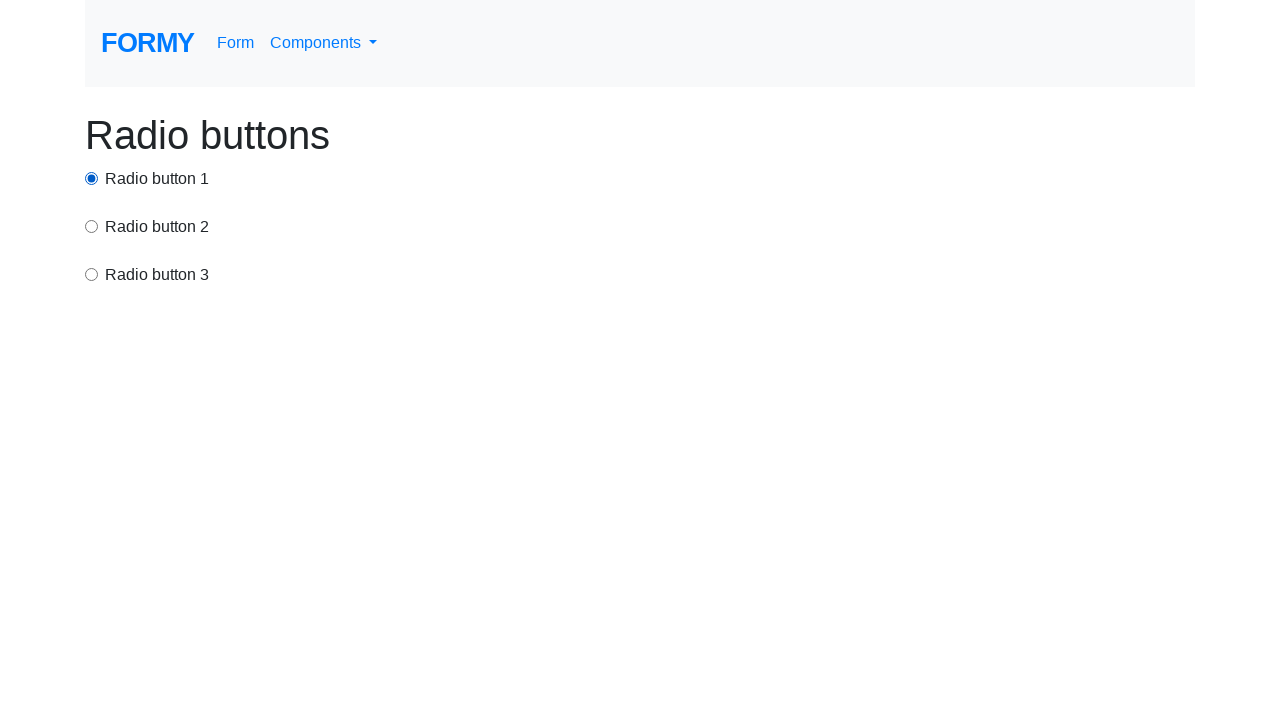